Tests infinite scroll functionality by scrolling down the page 750 pixels at a time, 10 times total, using JavaScript execution

Starting URL: https://practice.cydeo.com/infinite_scroll

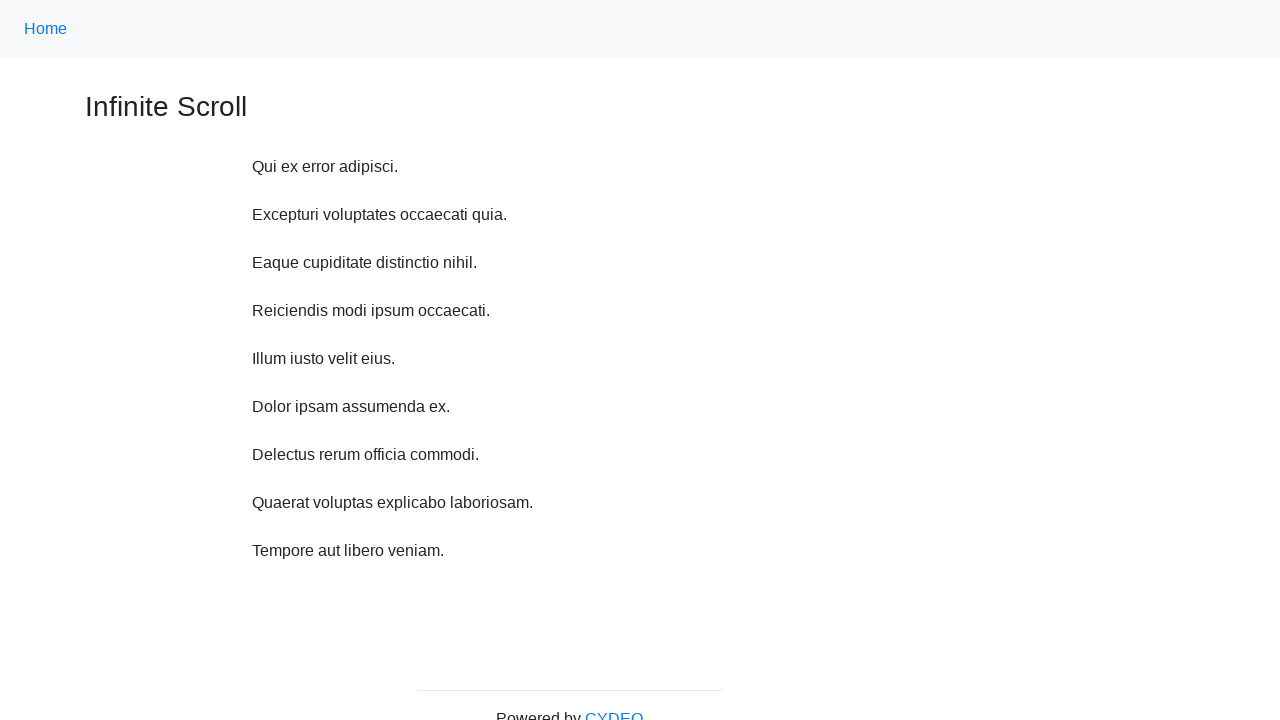

Scrolled down 750 pixels using JavaScript (iteration 1/10)
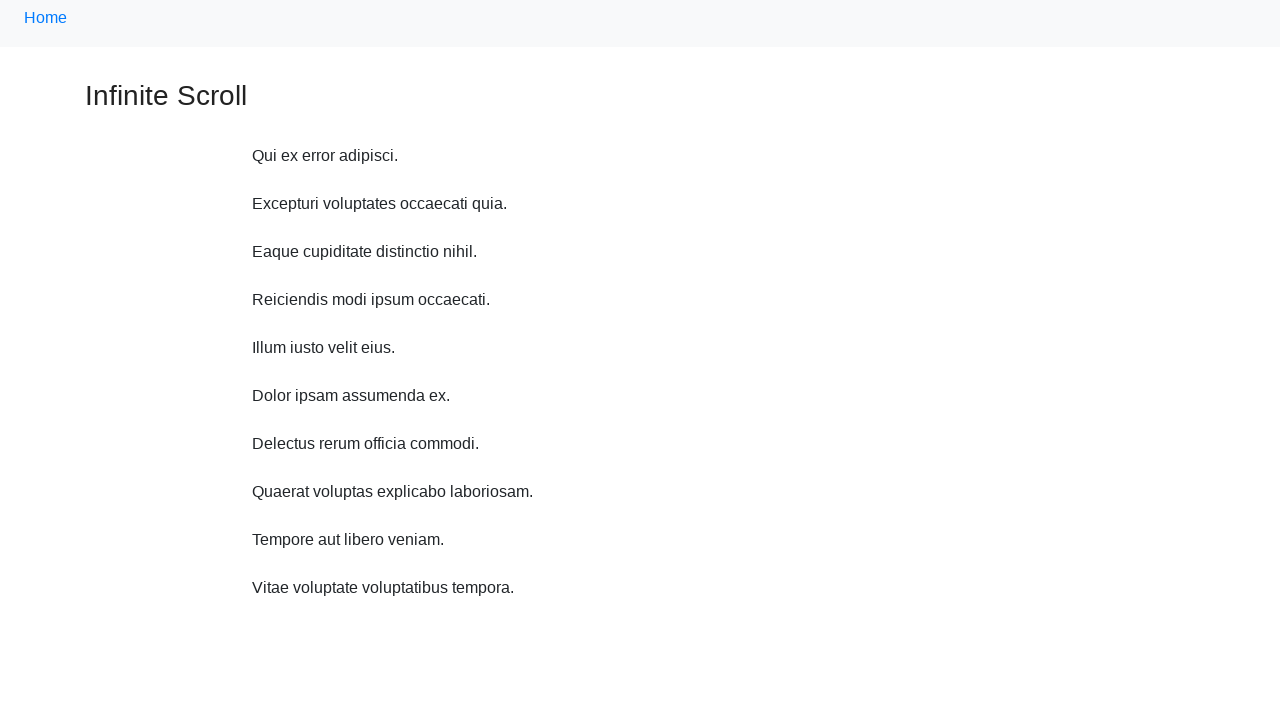

Waited 1000ms for infinite scroll content to load (iteration 1/10)
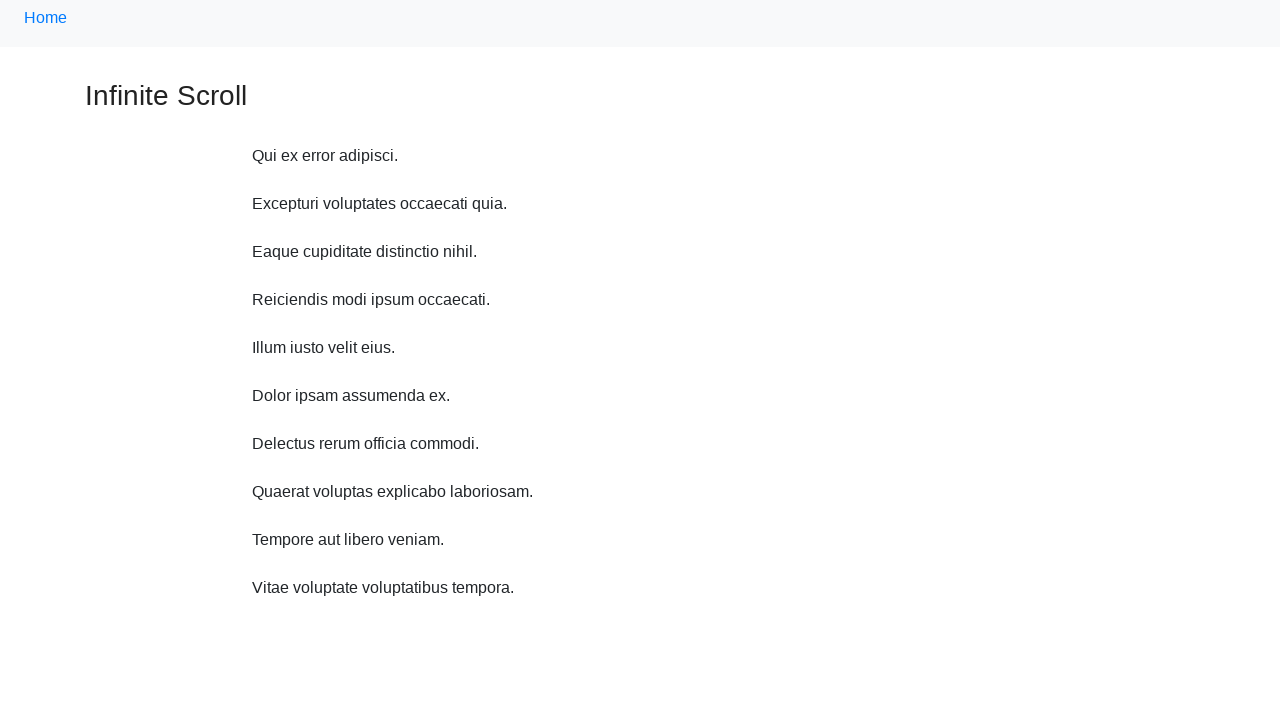

Scrolled down 750 pixels using JavaScript (iteration 2/10)
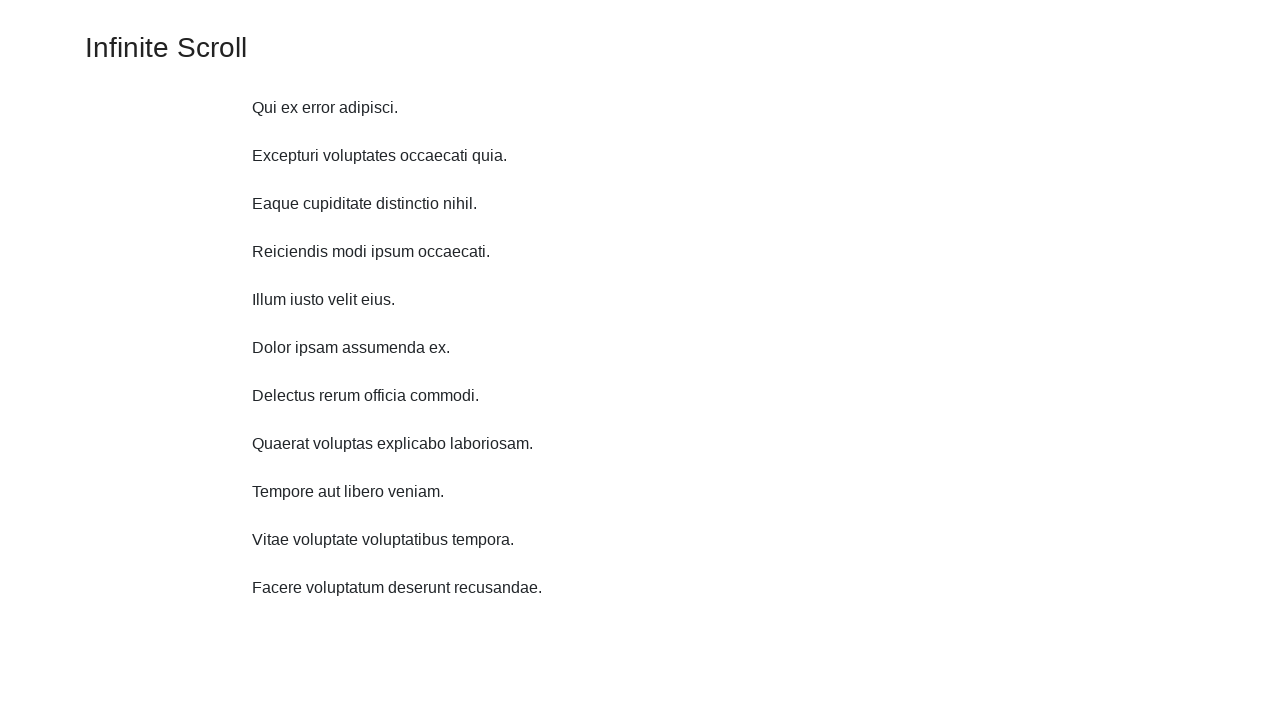

Waited 1000ms for infinite scroll content to load (iteration 2/10)
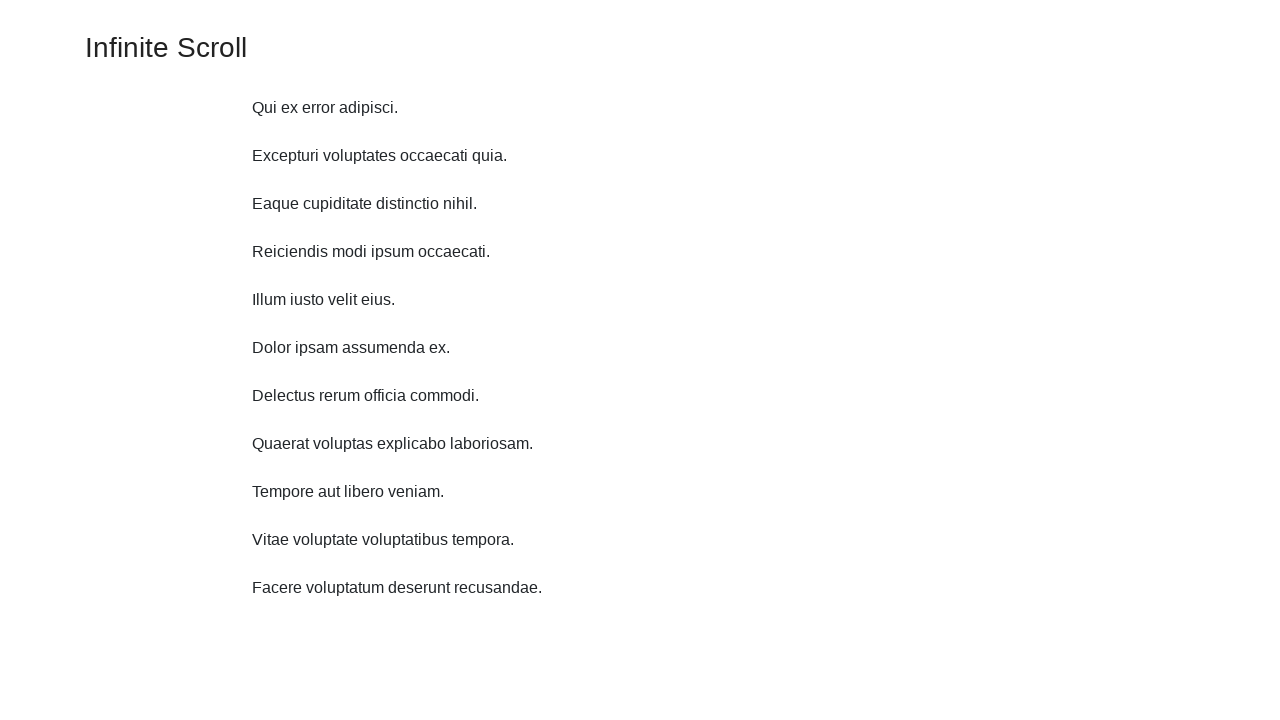

Scrolled down 750 pixels using JavaScript (iteration 3/10)
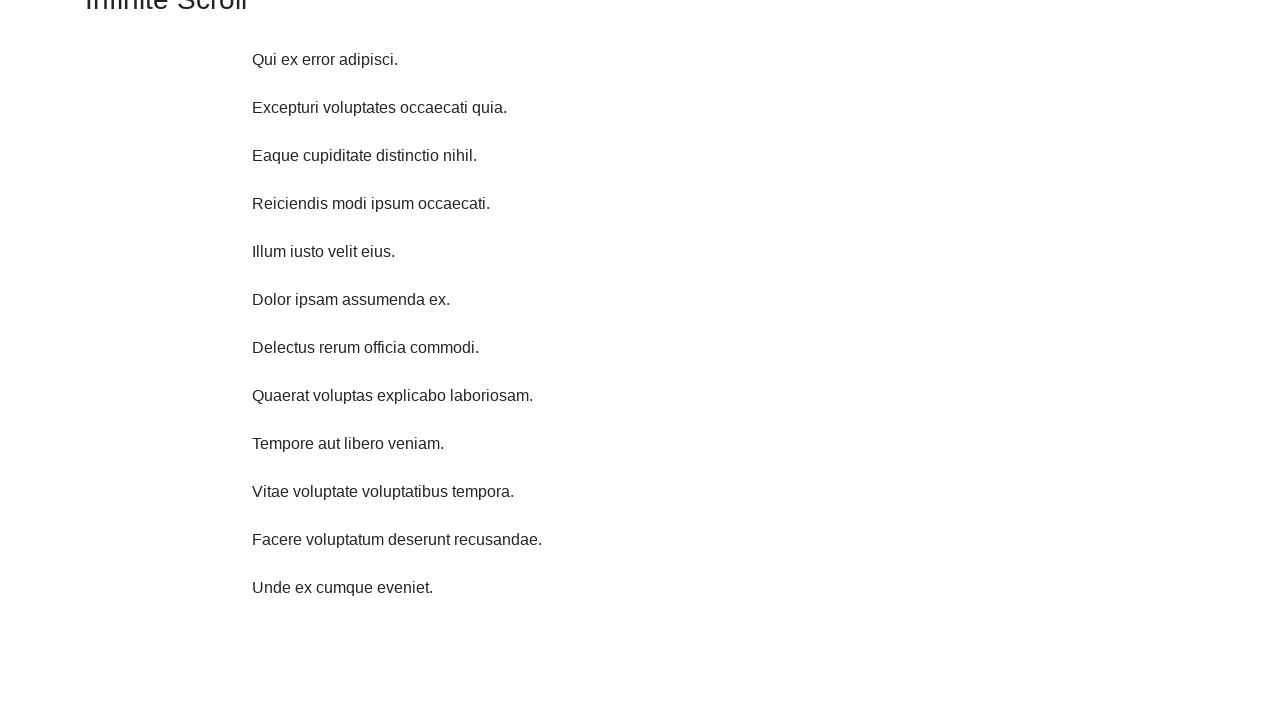

Waited 1000ms for infinite scroll content to load (iteration 3/10)
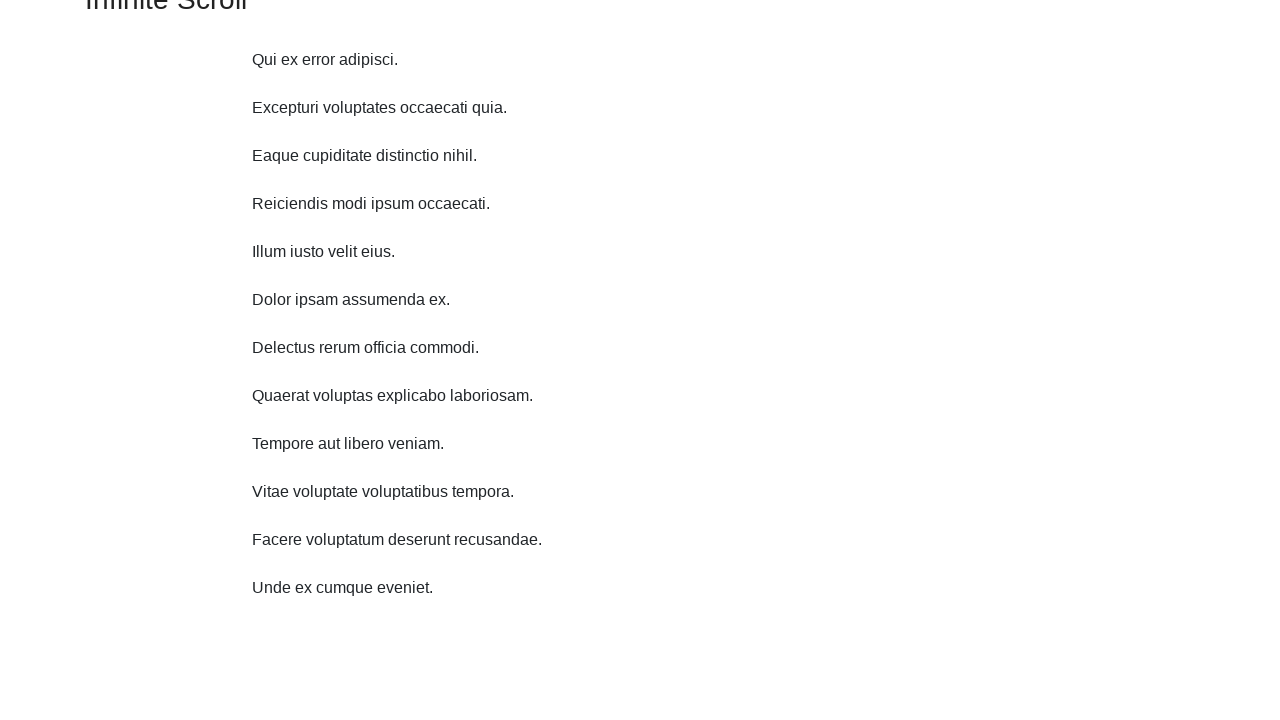

Scrolled down 750 pixels using JavaScript (iteration 4/10)
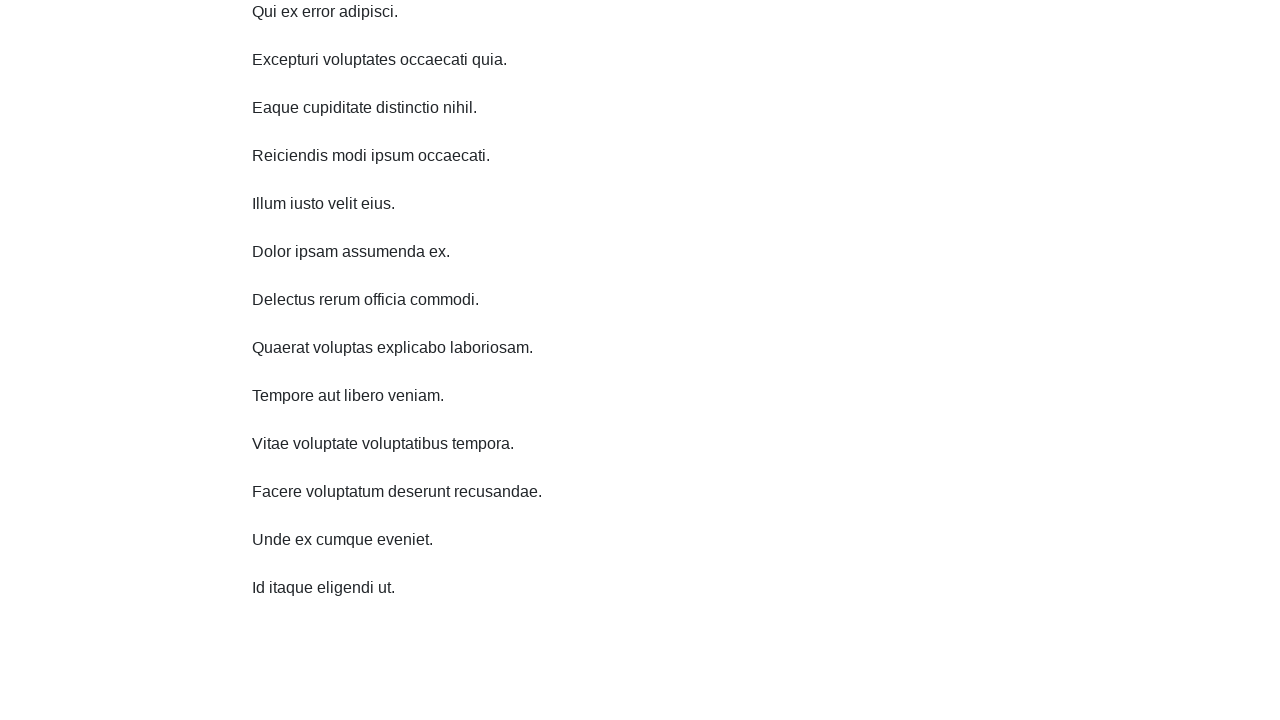

Waited 1000ms for infinite scroll content to load (iteration 4/10)
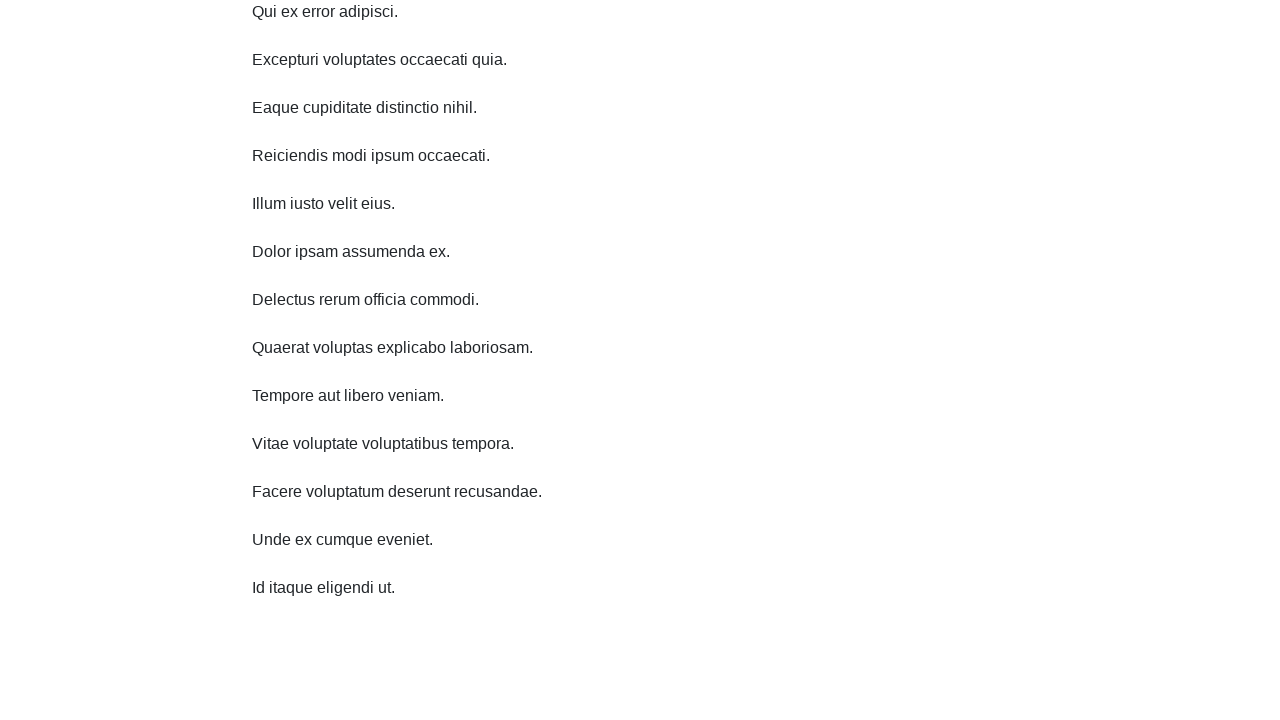

Scrolled down 750 pixels using JavaScript (iteration 5/10)
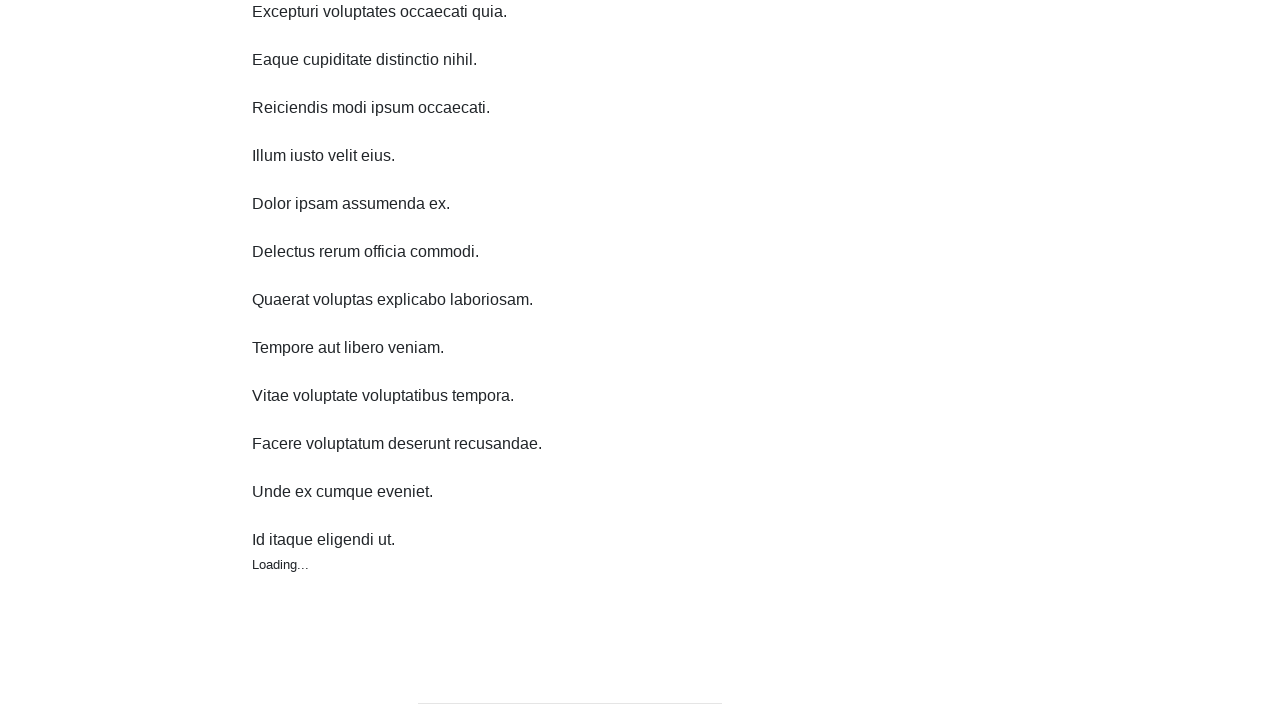

Waited 1000ms for infinite scroll content to load (iteration 5/10)
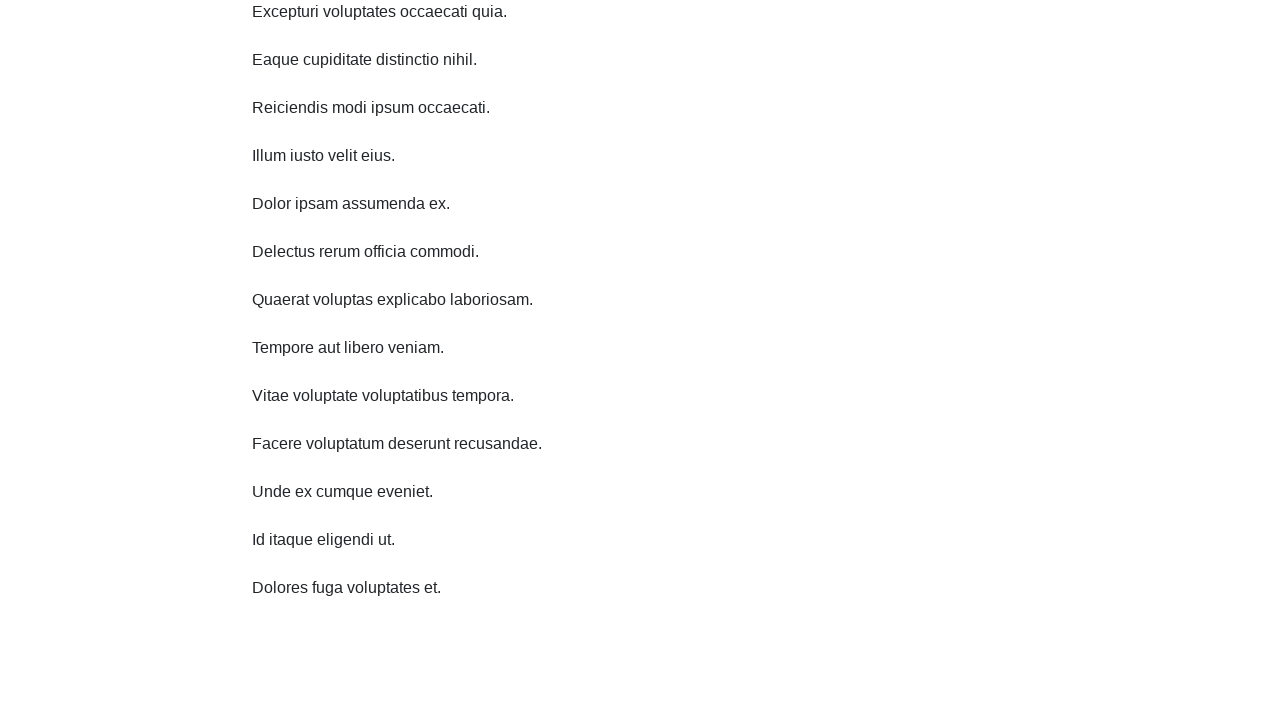

Scrolled down 750 pixels using JavaScript (iteration 6/10)
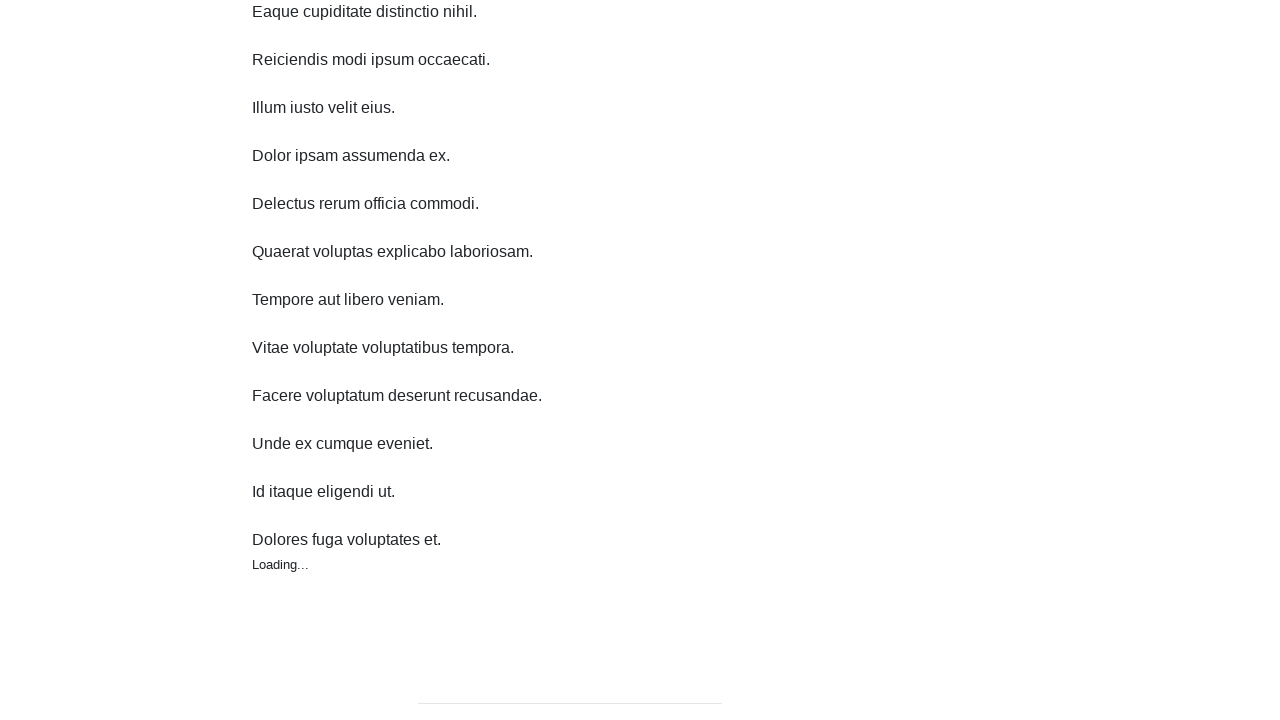

Waited 1000ms for infinite scroll content to load (iteration 6/10)
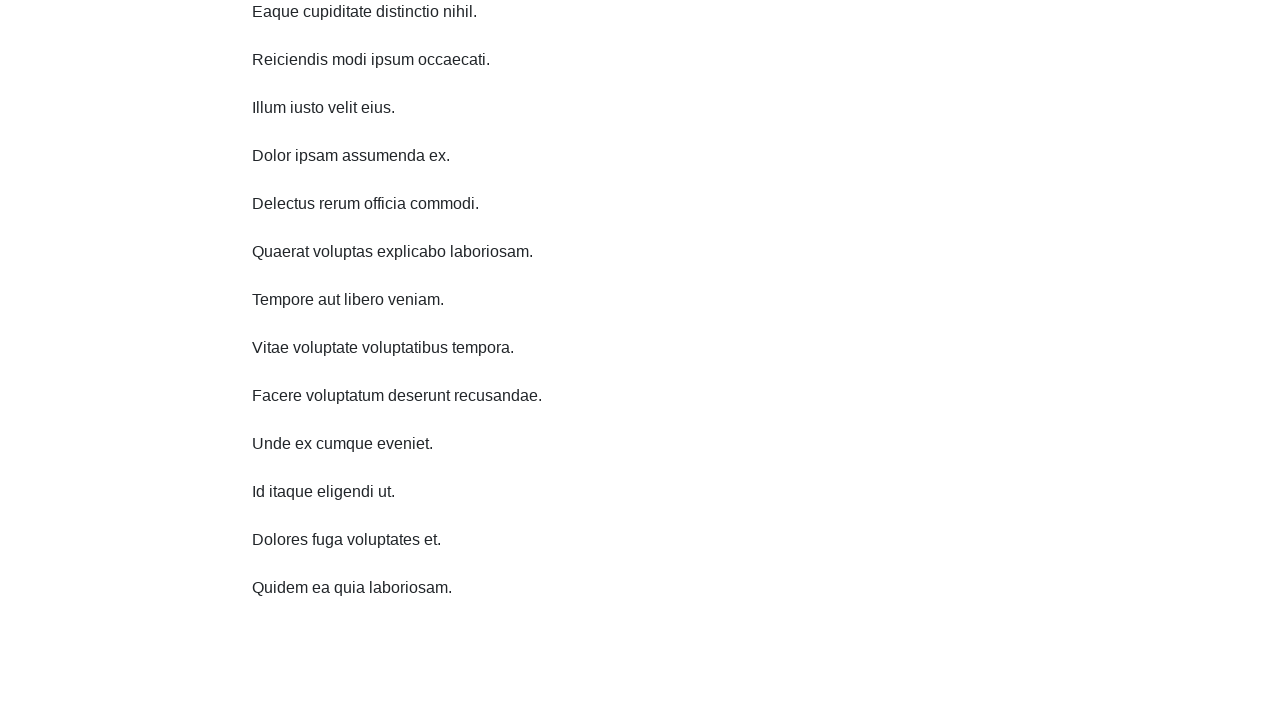

Scrolled down 750 pixels using JavaScript (iteration 7/10)
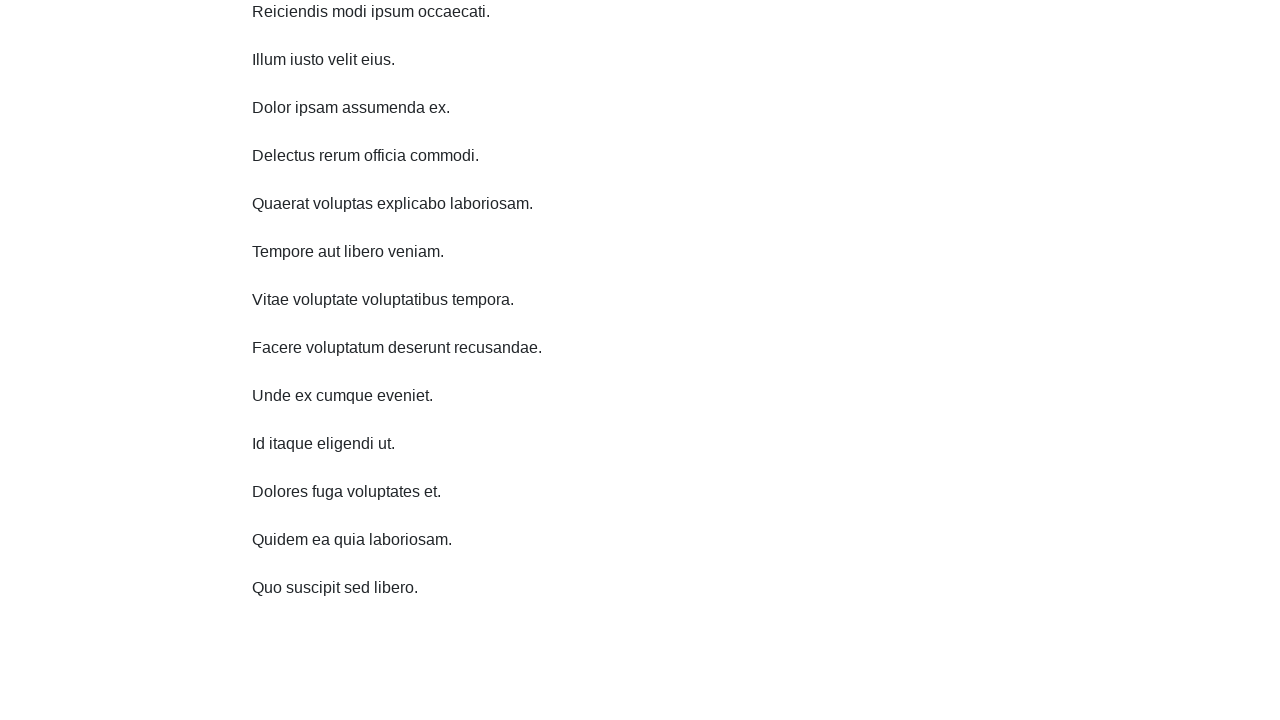

Waited 1000ms for infinite scroll content to load (iteration 7/10)
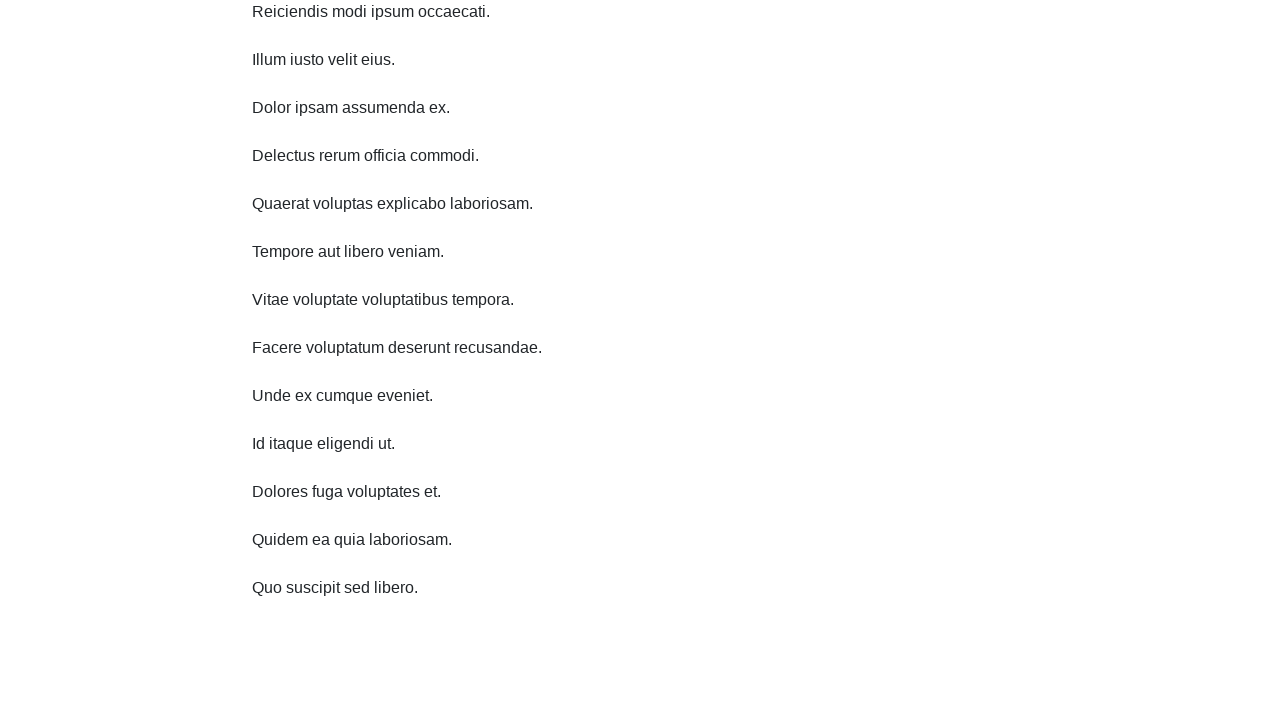

Scrolled down 750 pixels using JavaScript (iteration 8/10)
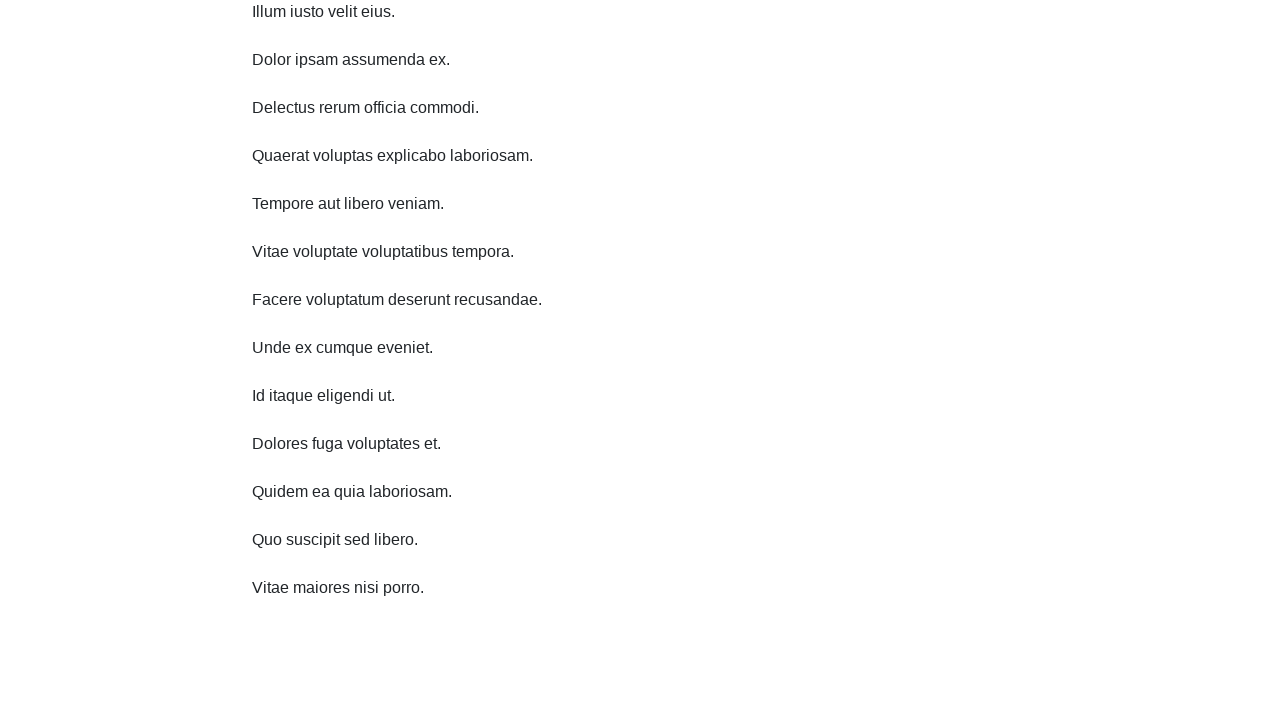

Waited 1000ms for infinite scroll content to load (iteration 8/10)
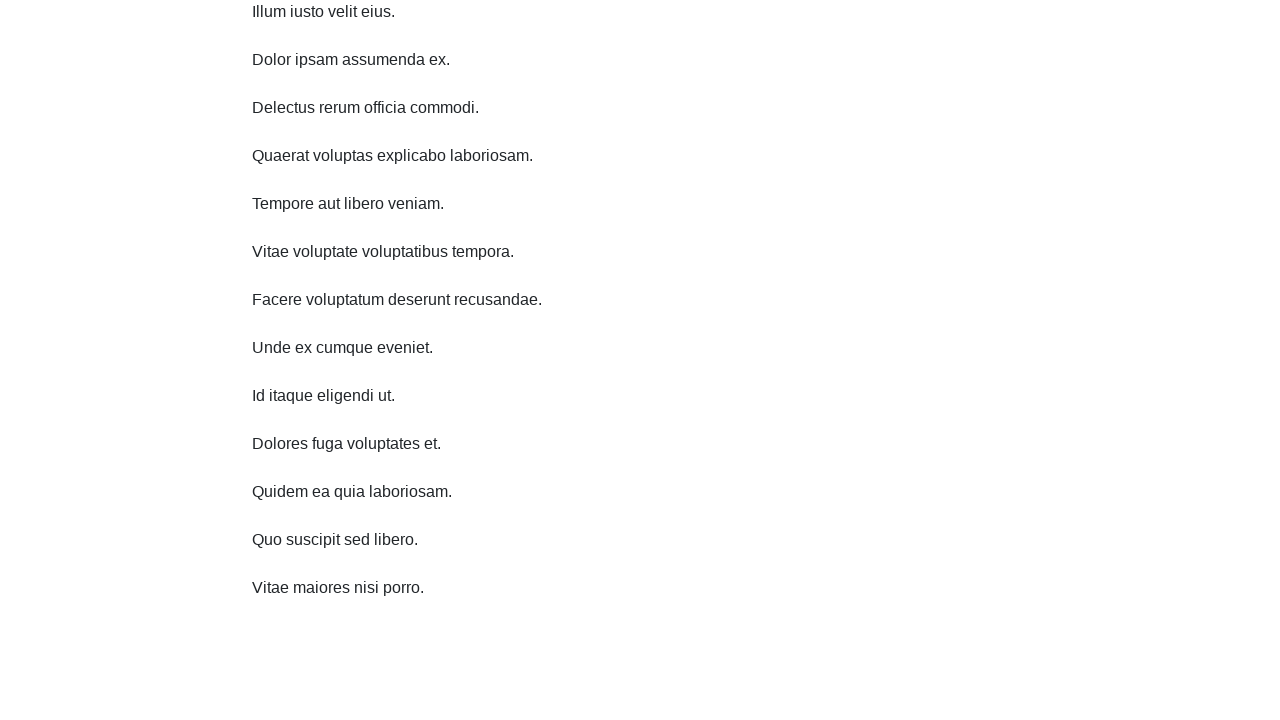

Scrolled down 750 pixels using JavaScript (iteration 9/10)
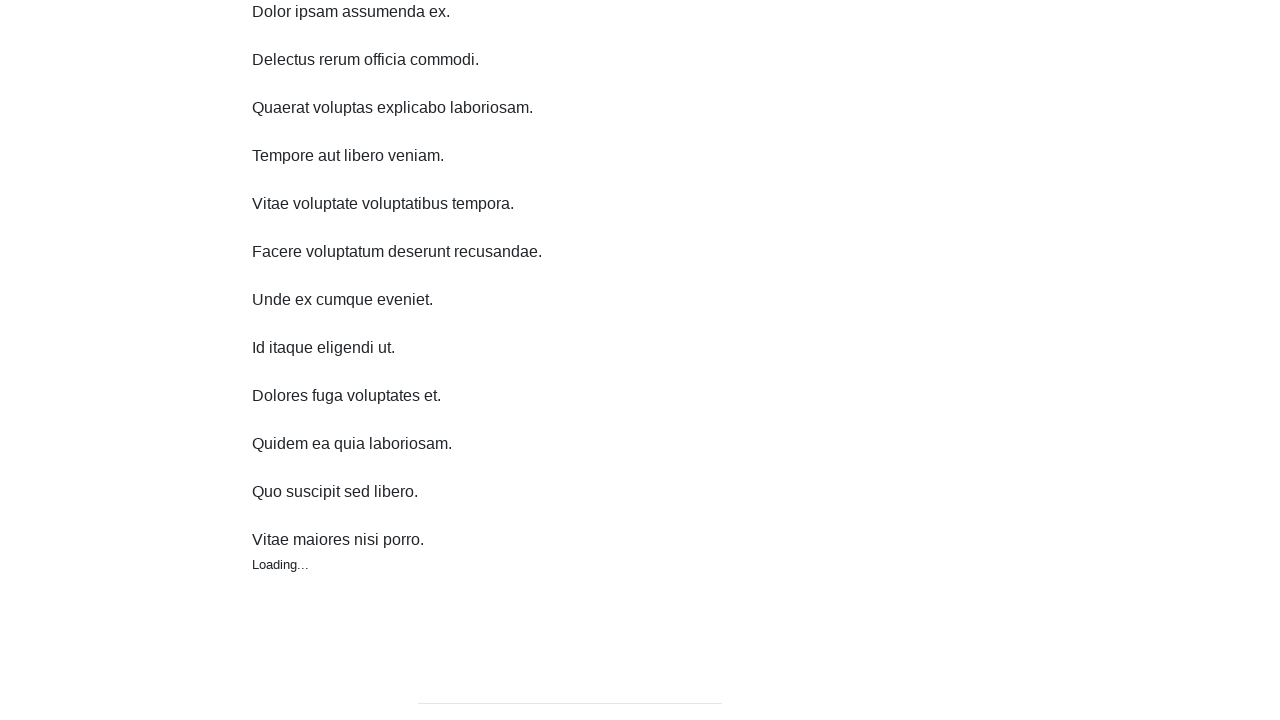

Waited 1000ms for infinite scroll content to load (iteration 9/10)
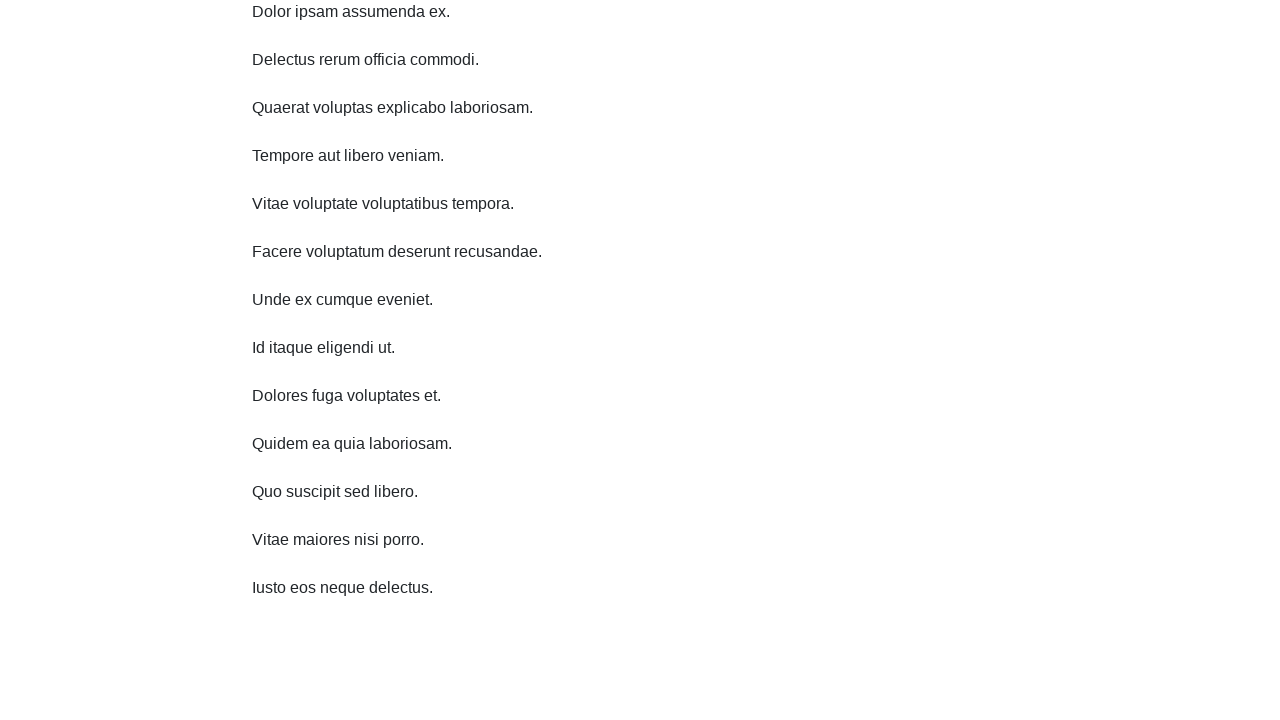

Scrolled down 750 pixels using JavaScript (iteration 10/10)
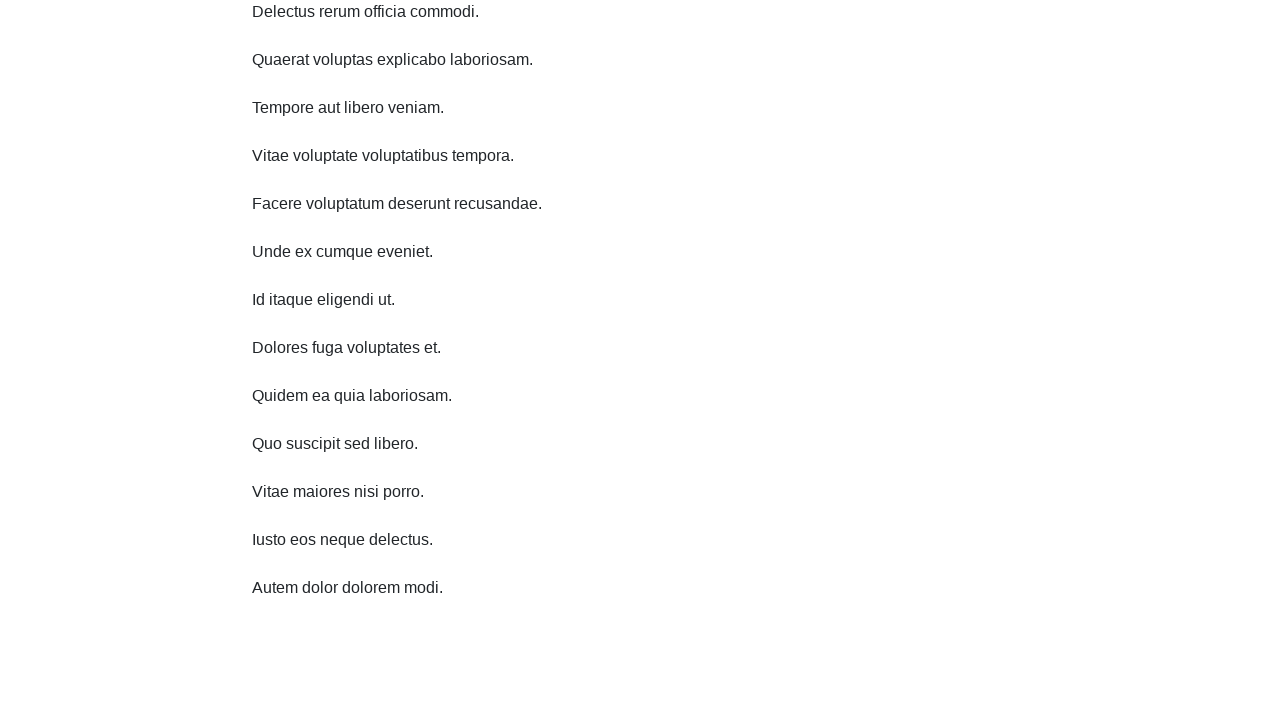

Waited 1000ms for infinite scroll content to load (iteration 10/10)
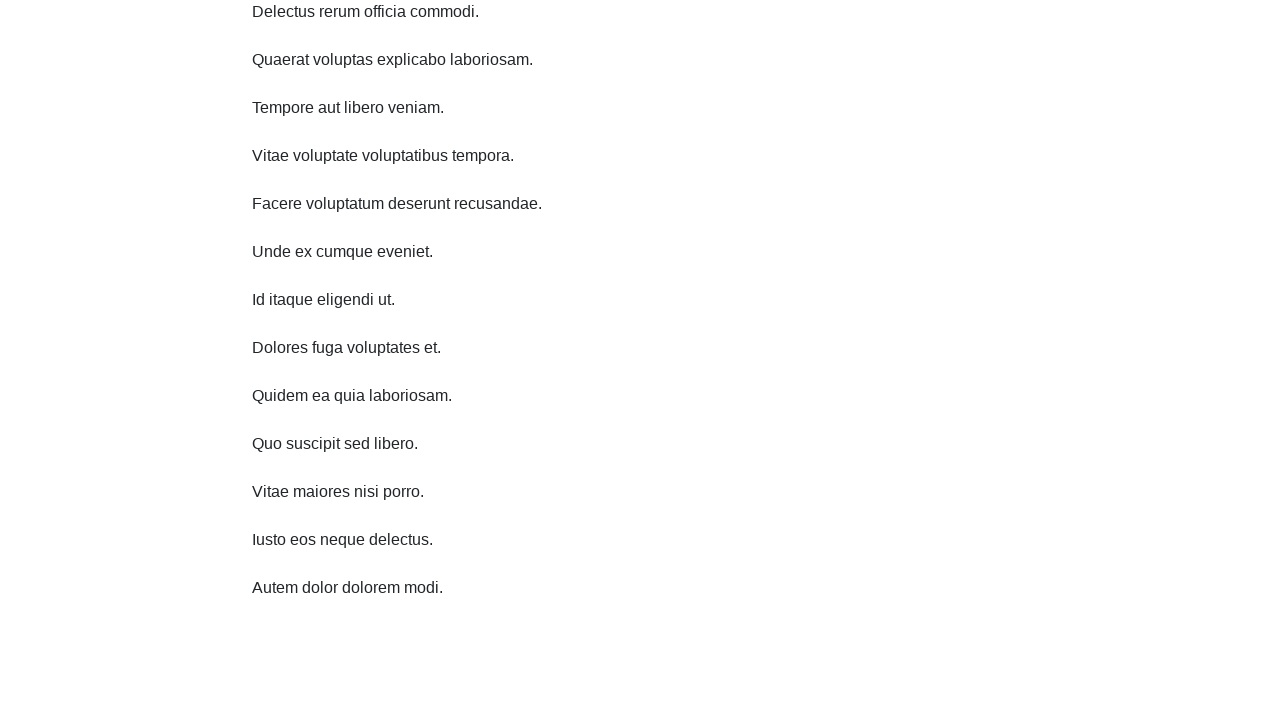

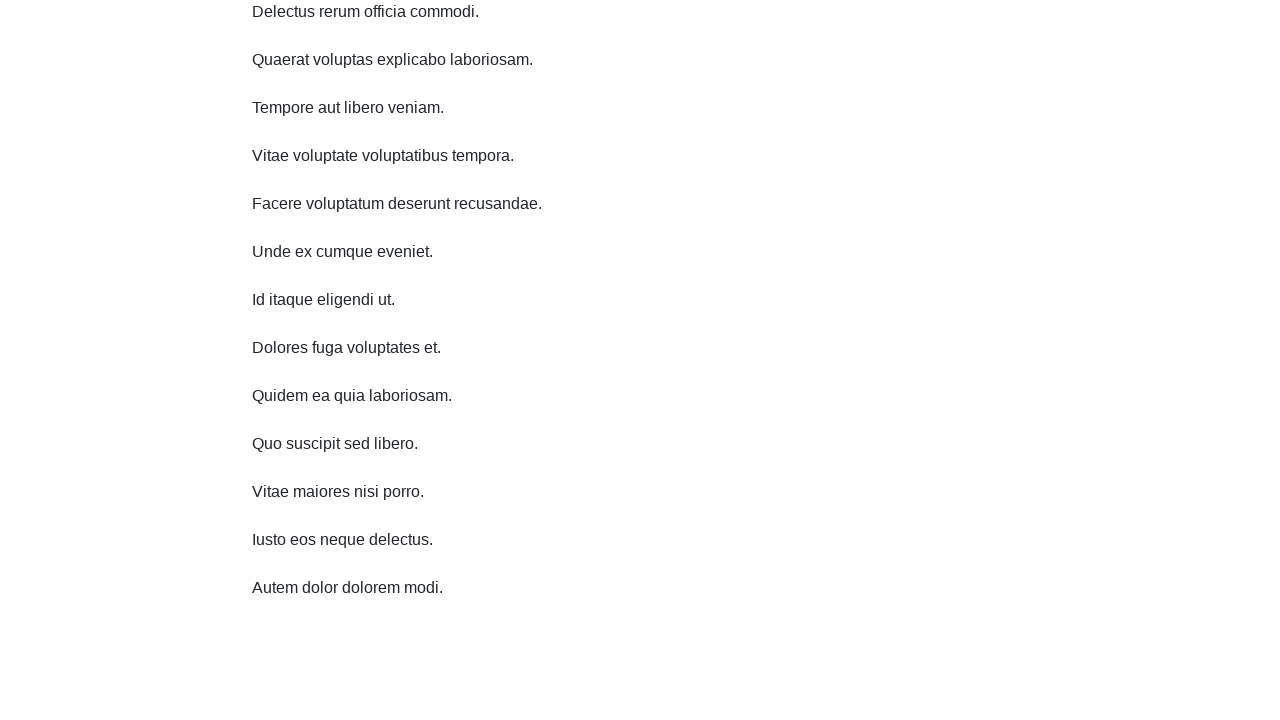